Tests frame navigation on a website by switching between nested frames and reading content from the bottom frame

Starting URL: https://the-internet.herokuapp.com

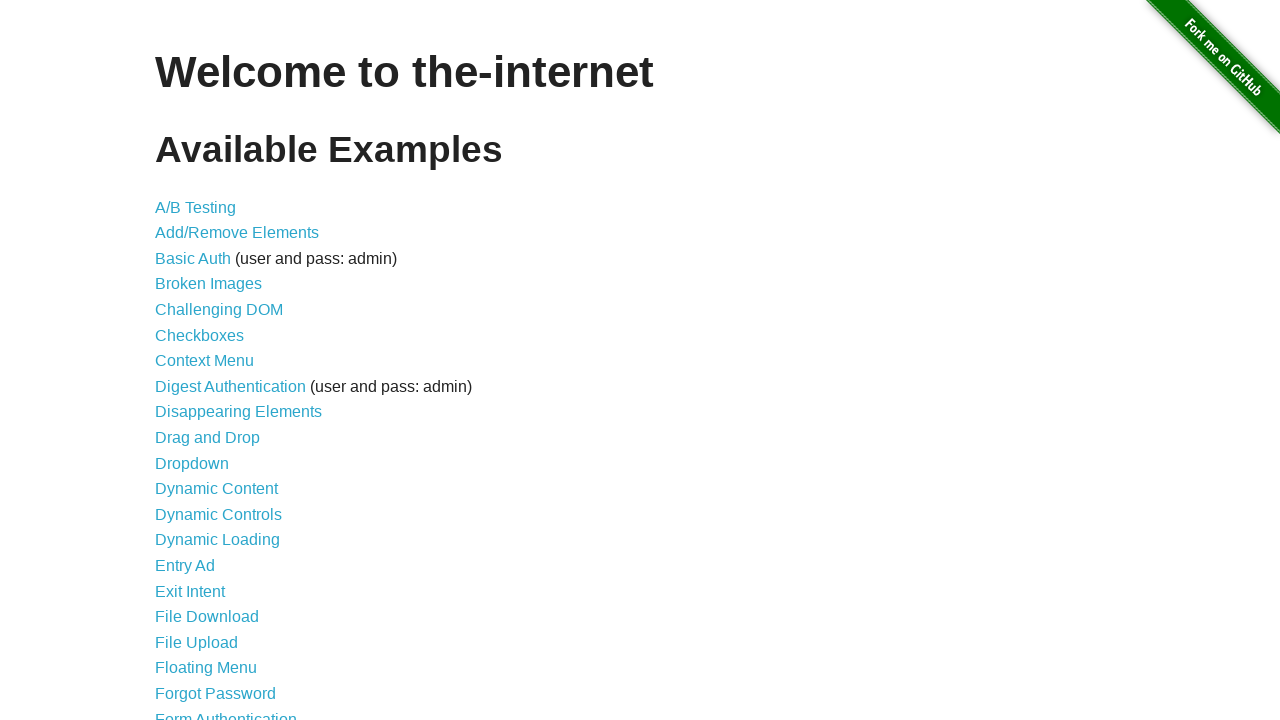

Clicked on Frames link at (182, 361) on text=Frames
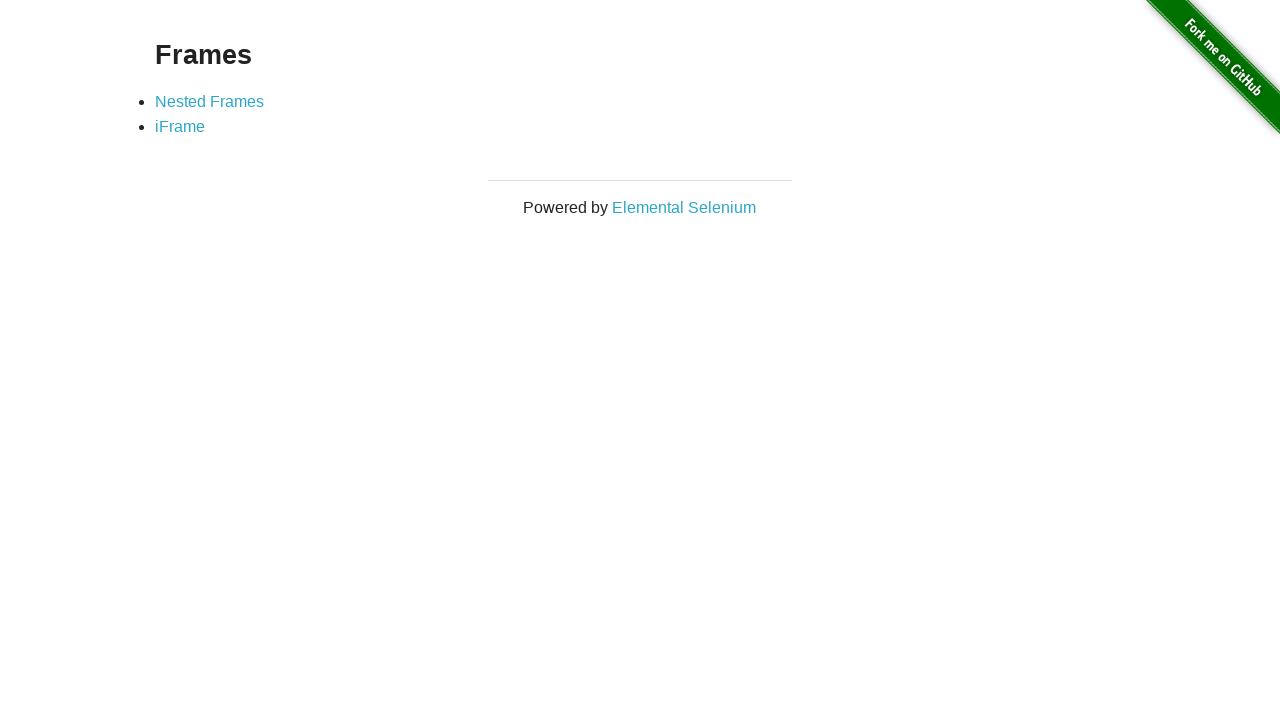

Clicked on Nested Frames link at (210, 101) on text=Nested Frames
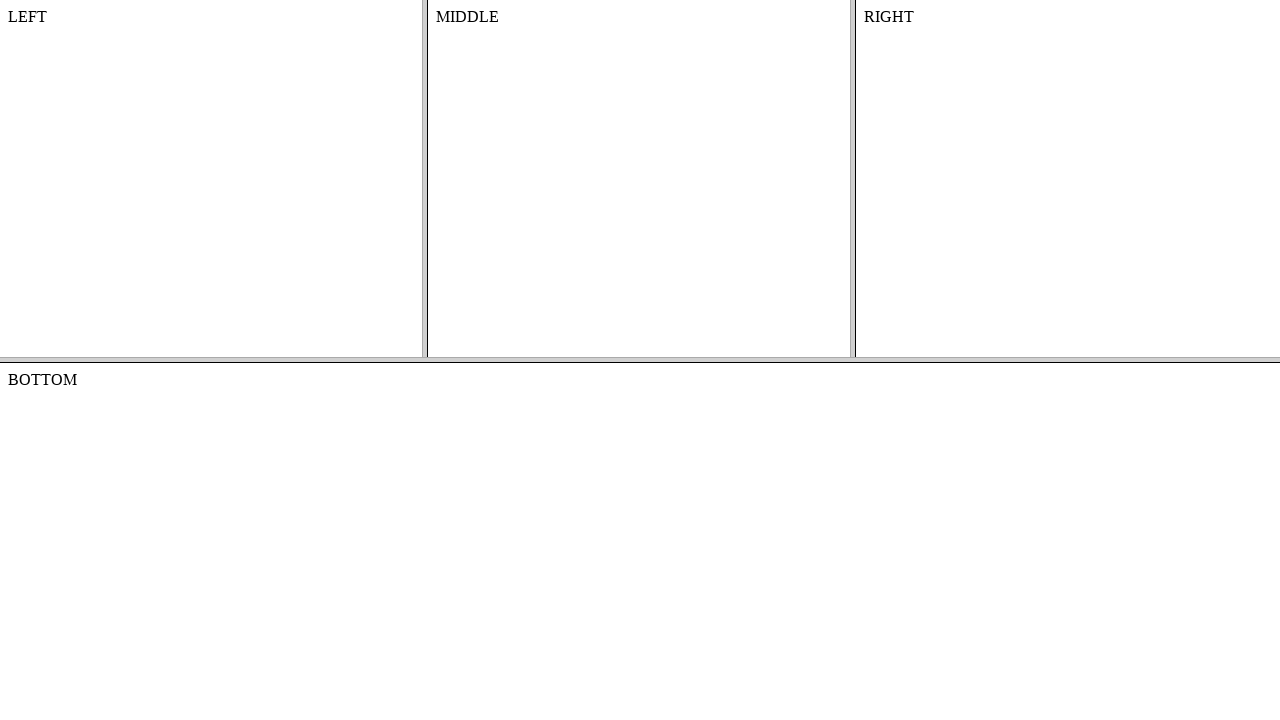

Waited for page to load (domcontentloaded state)
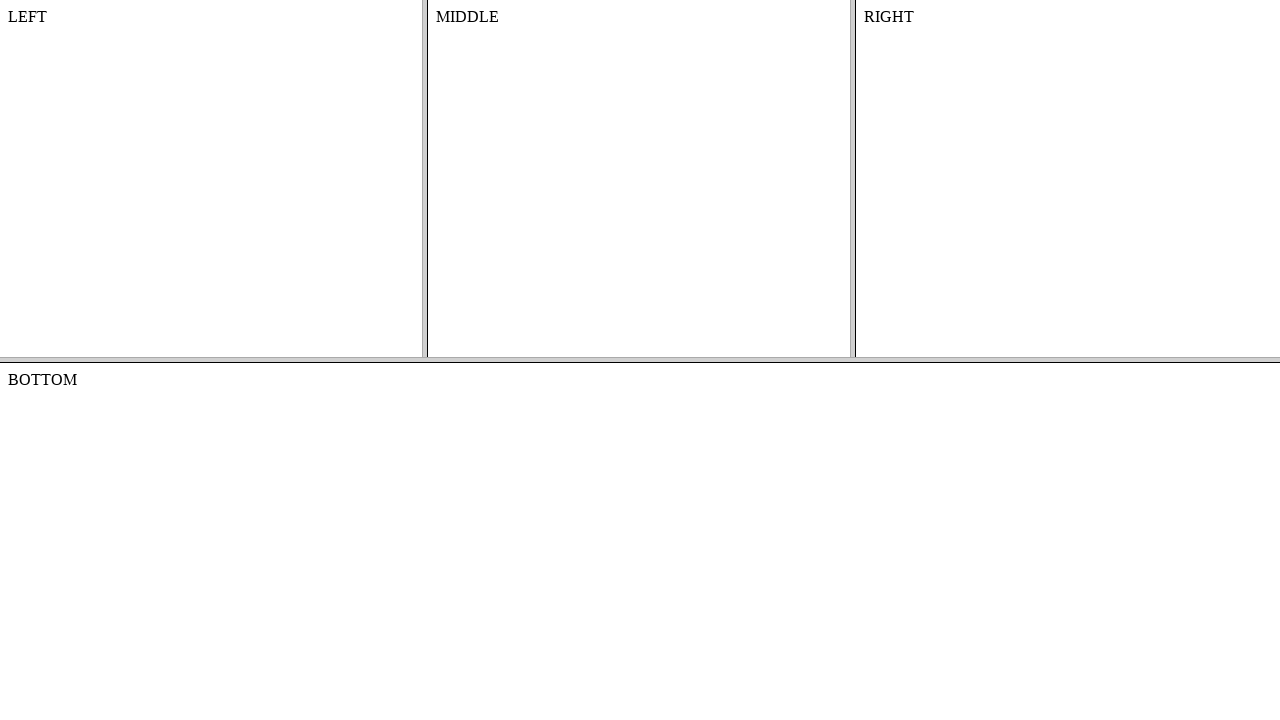

Switched to bottom frame
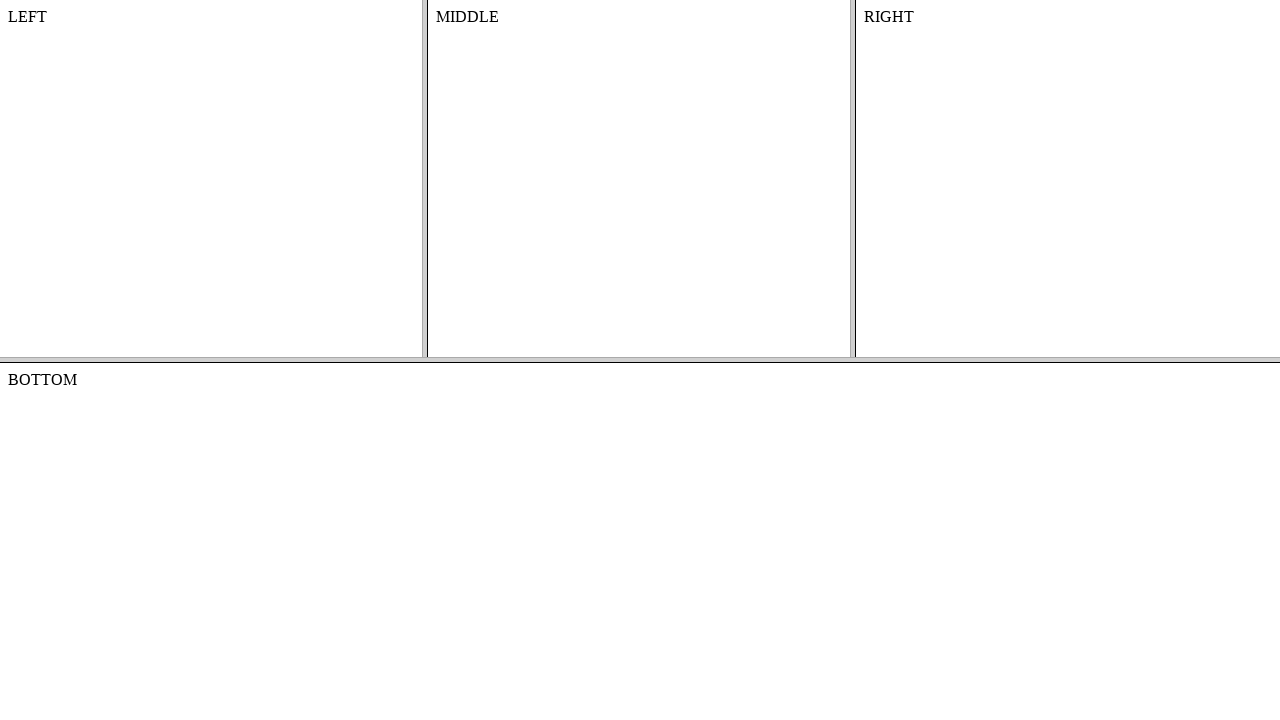

Retrieved text content from bottom frame containing 'BOTTOM'
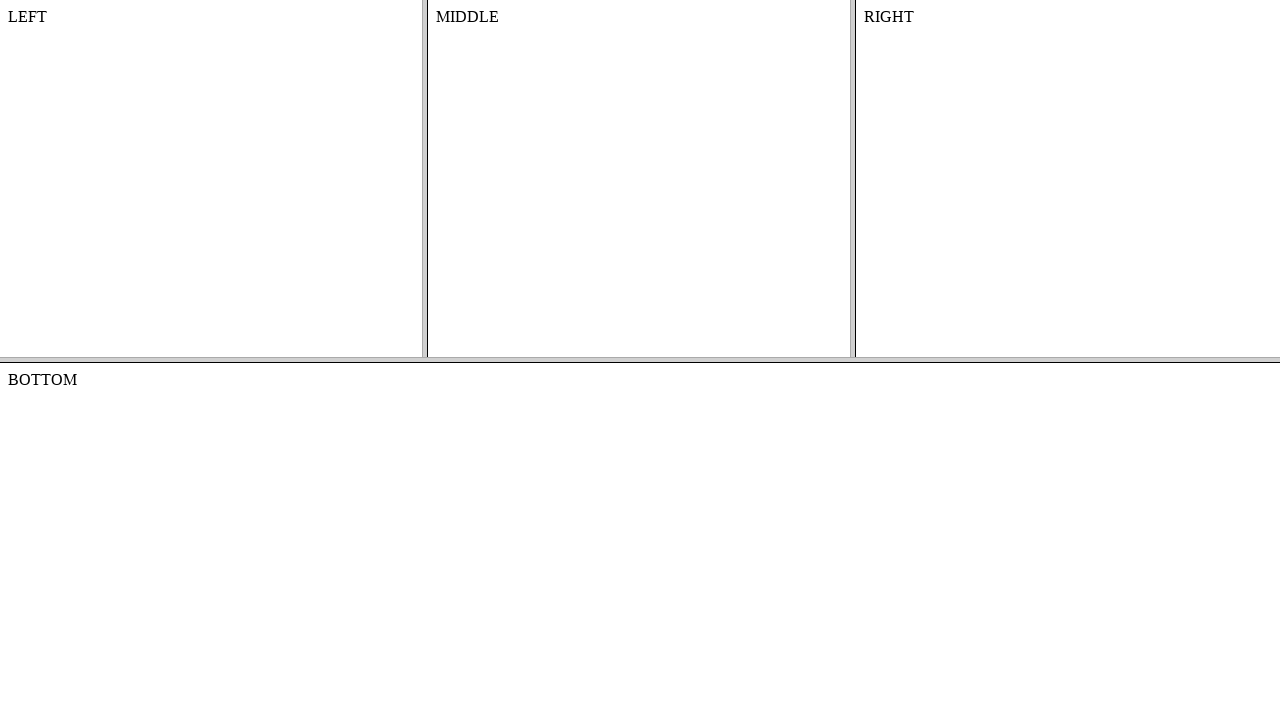

Printed bottom frame text: BOTTOM

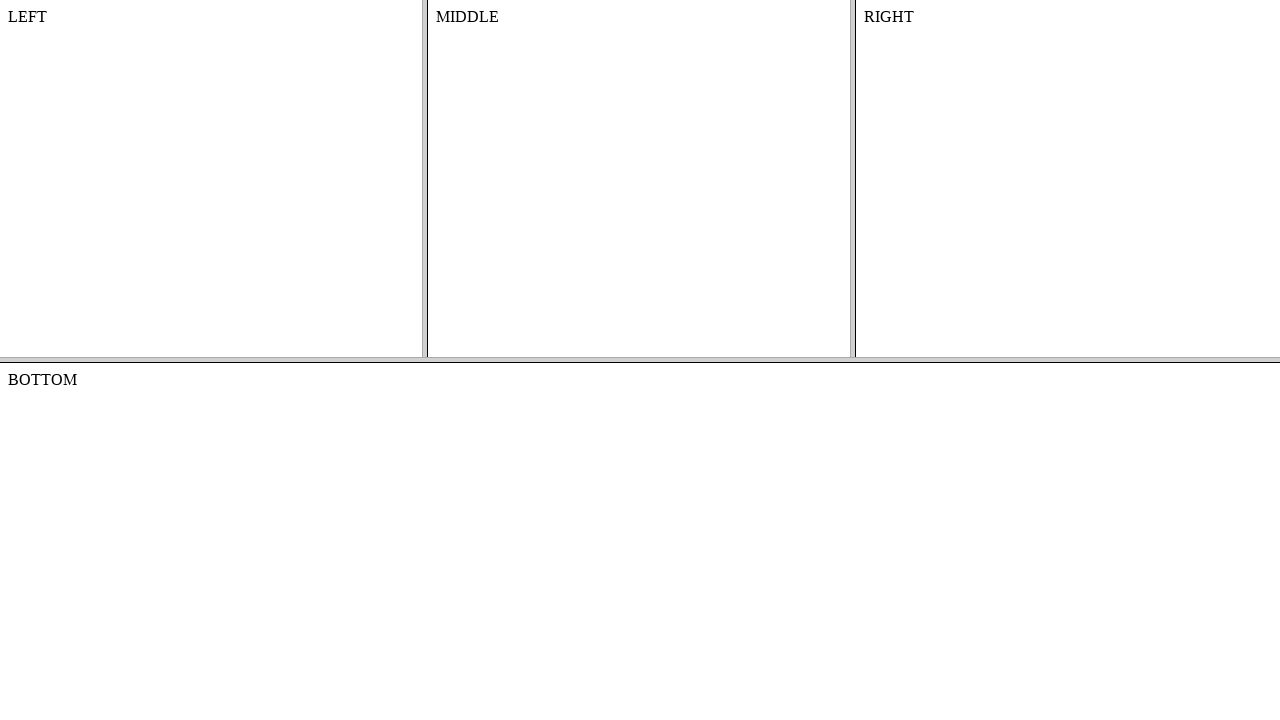

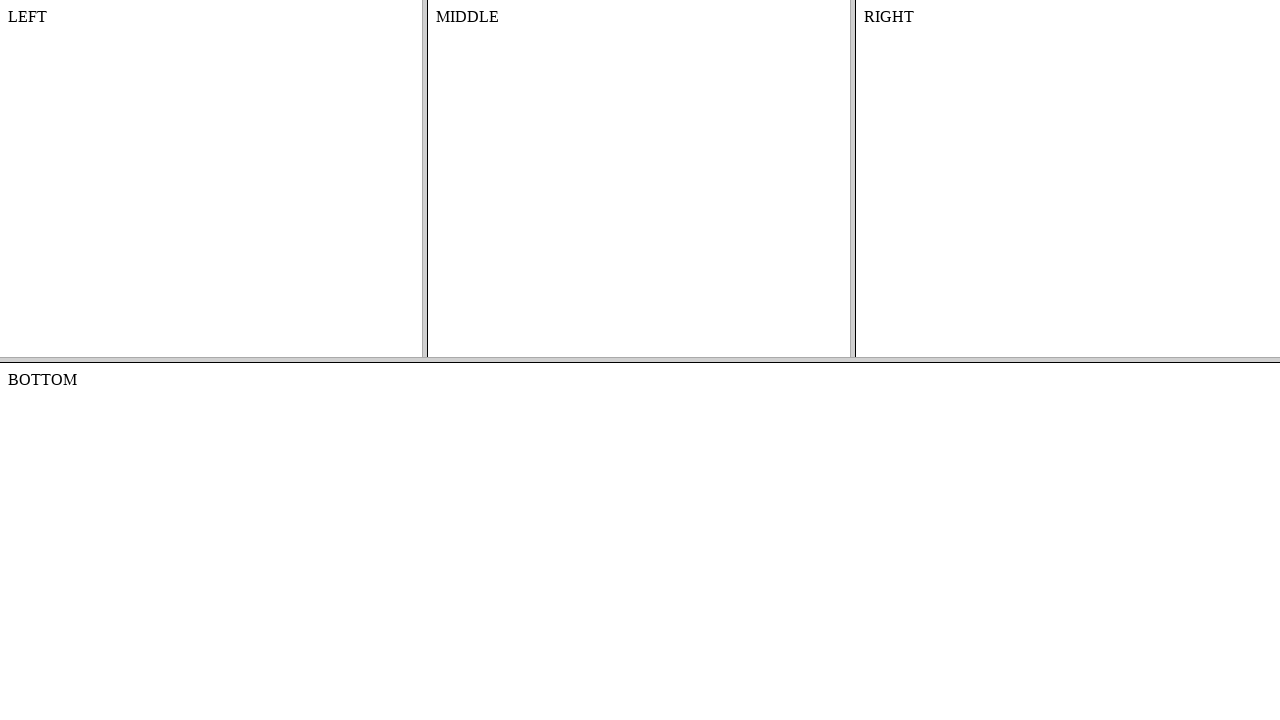